Tests entering text in a JavaScript prompt dialog by clicking the prompt button, entering text, accepting it, and verifying the entered text appears

Starting URL: https://the-internet.herokuapp.com/javascript_alerts

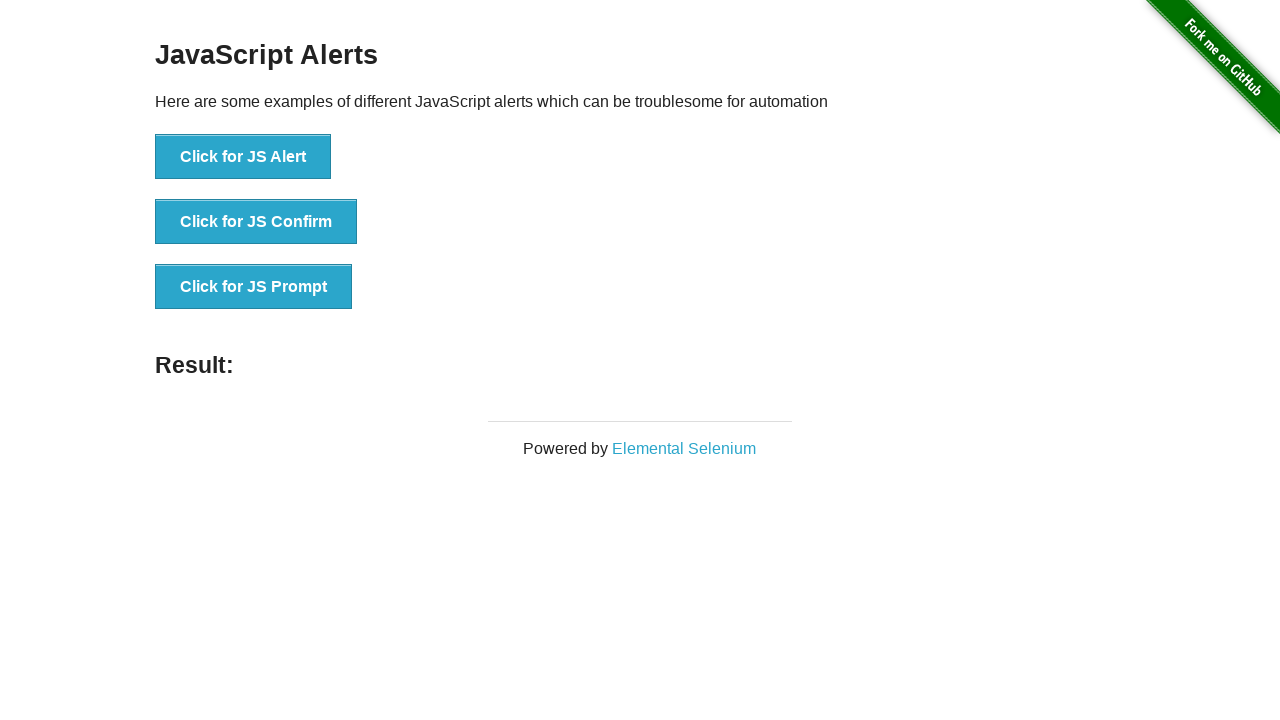

Set up dialog handler to accept prompt with text 'I love Selenium'
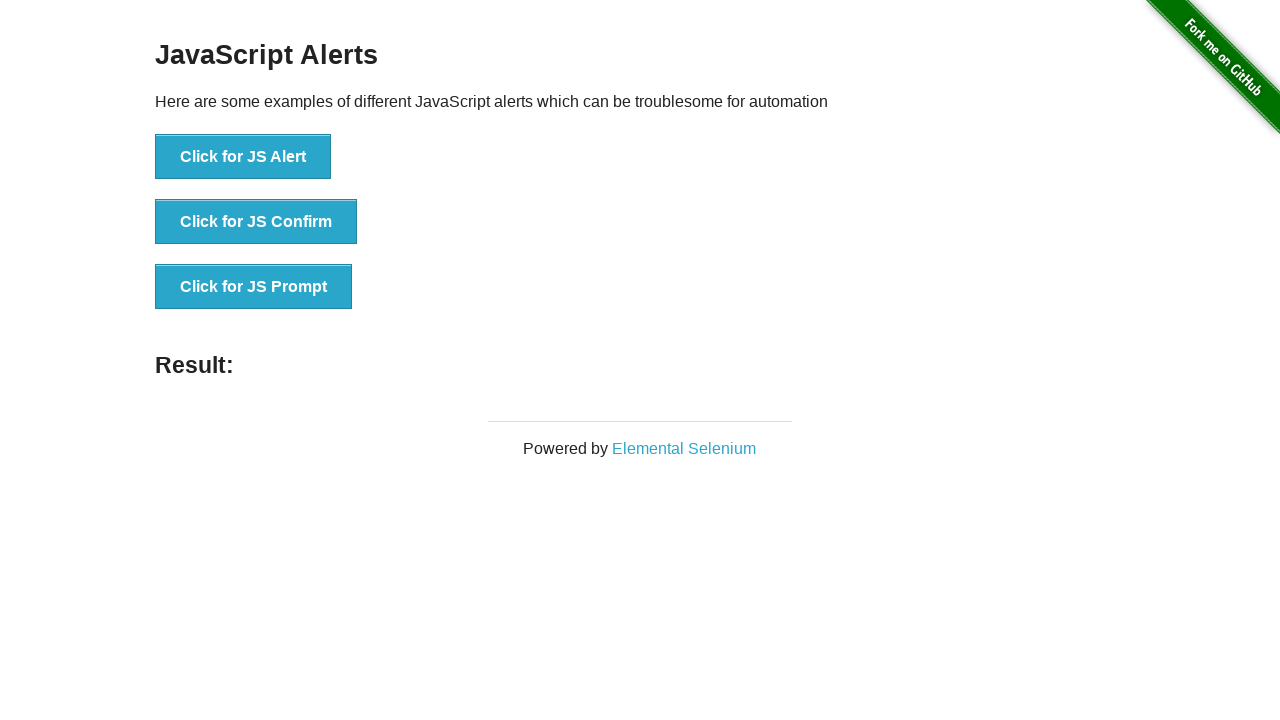

Clicked button to trigger JavaScript prompt dialog at (254, 287) on xpath=//button[contains(@onclick,'jsPrompt')]
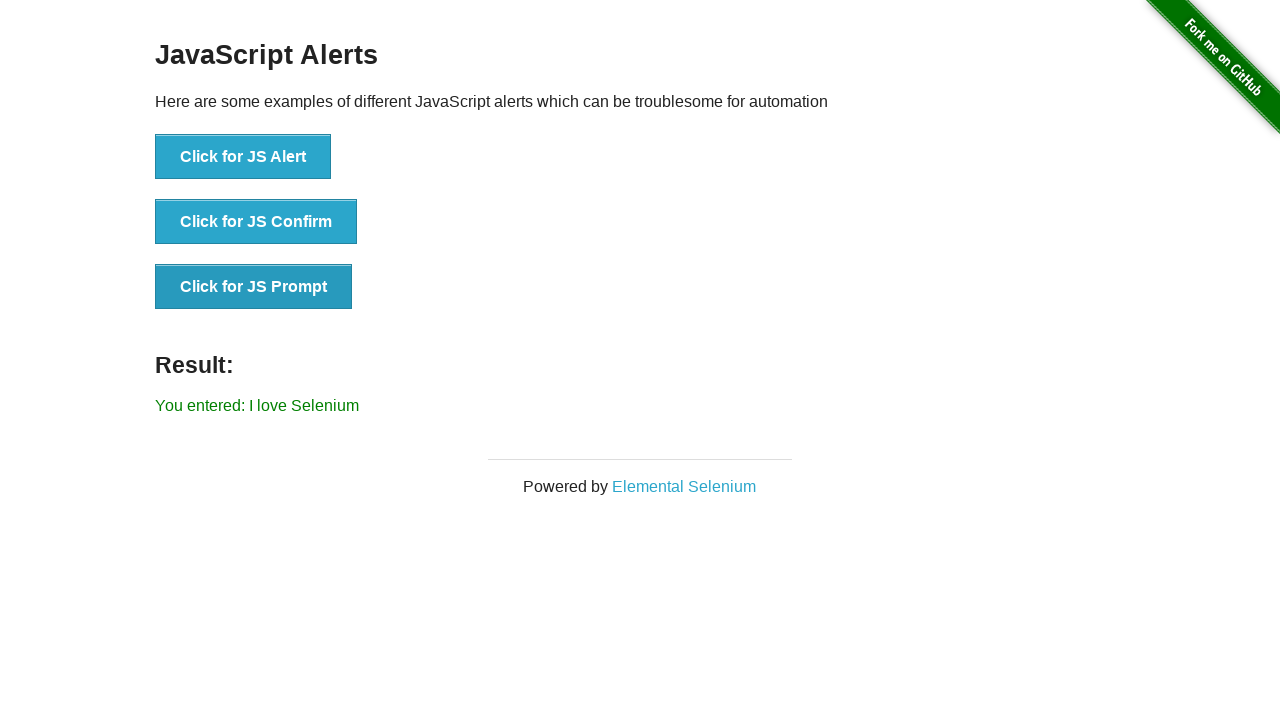

Result text appeared after accepting prompt with entered text
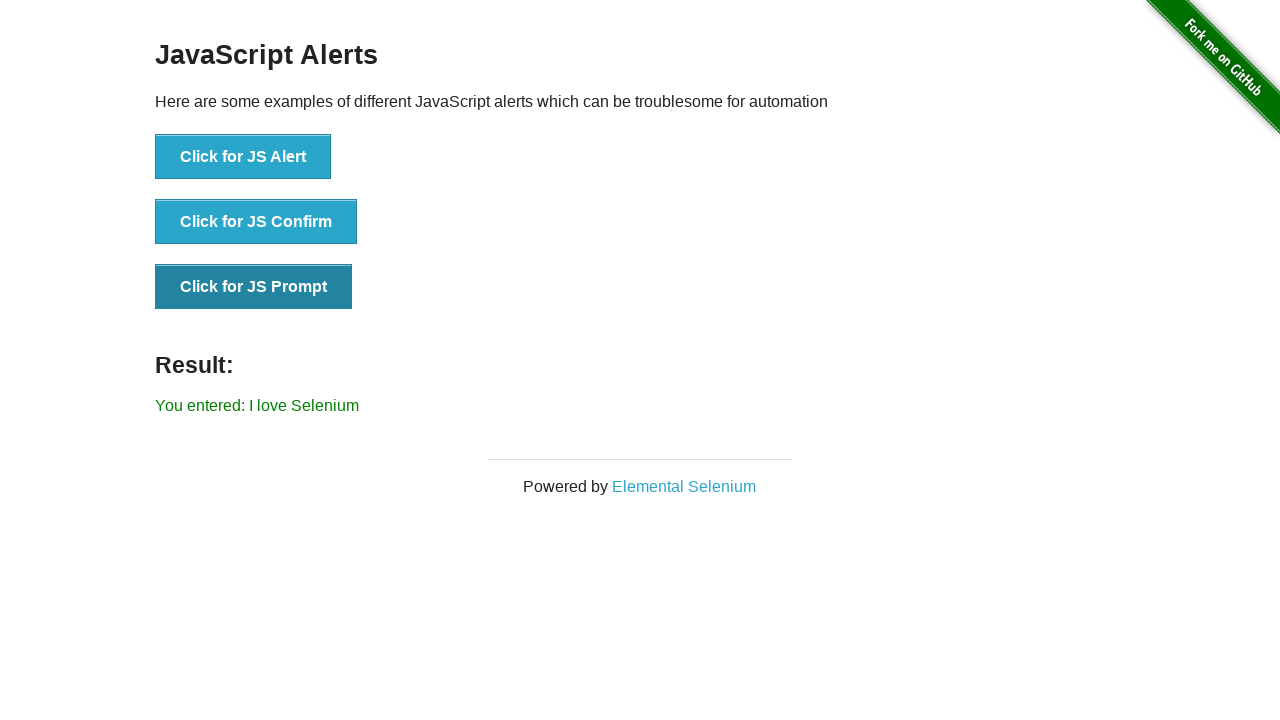

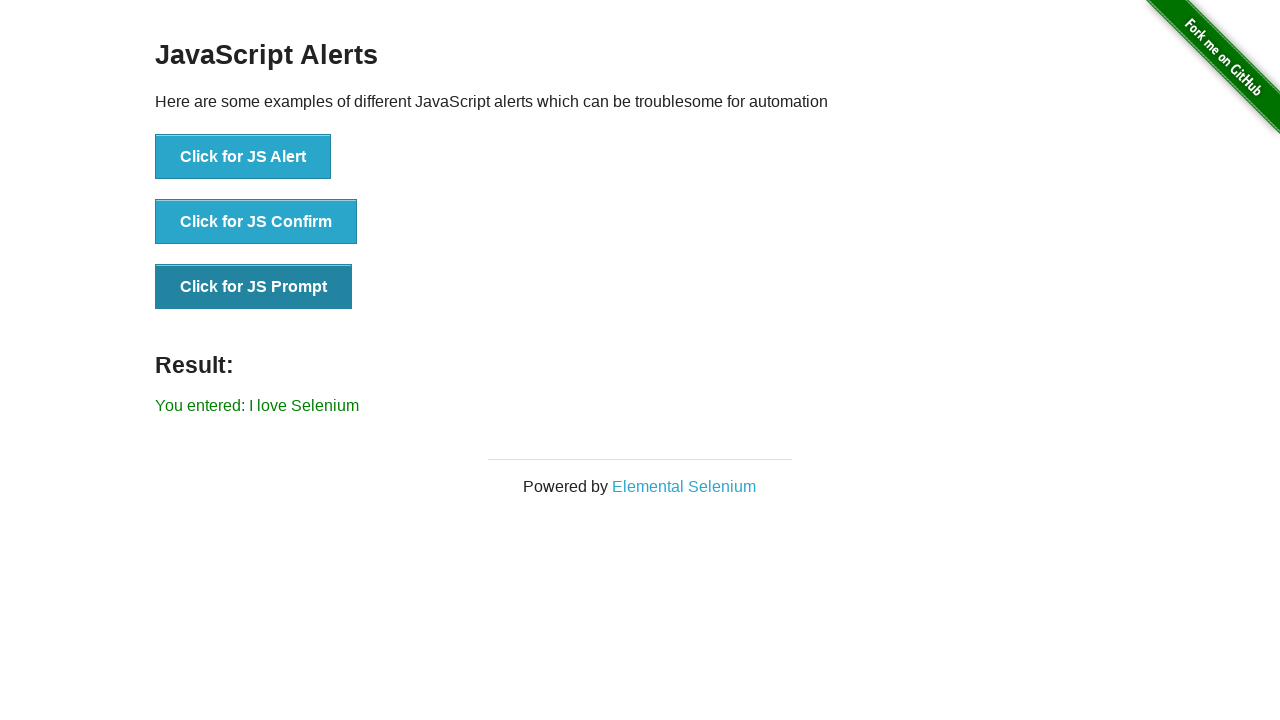